Calculates the sum of two numbers displayed on the page and selects the result from a dropdown menu

Starting URL: http://suninjuly.github.io/selects1.html

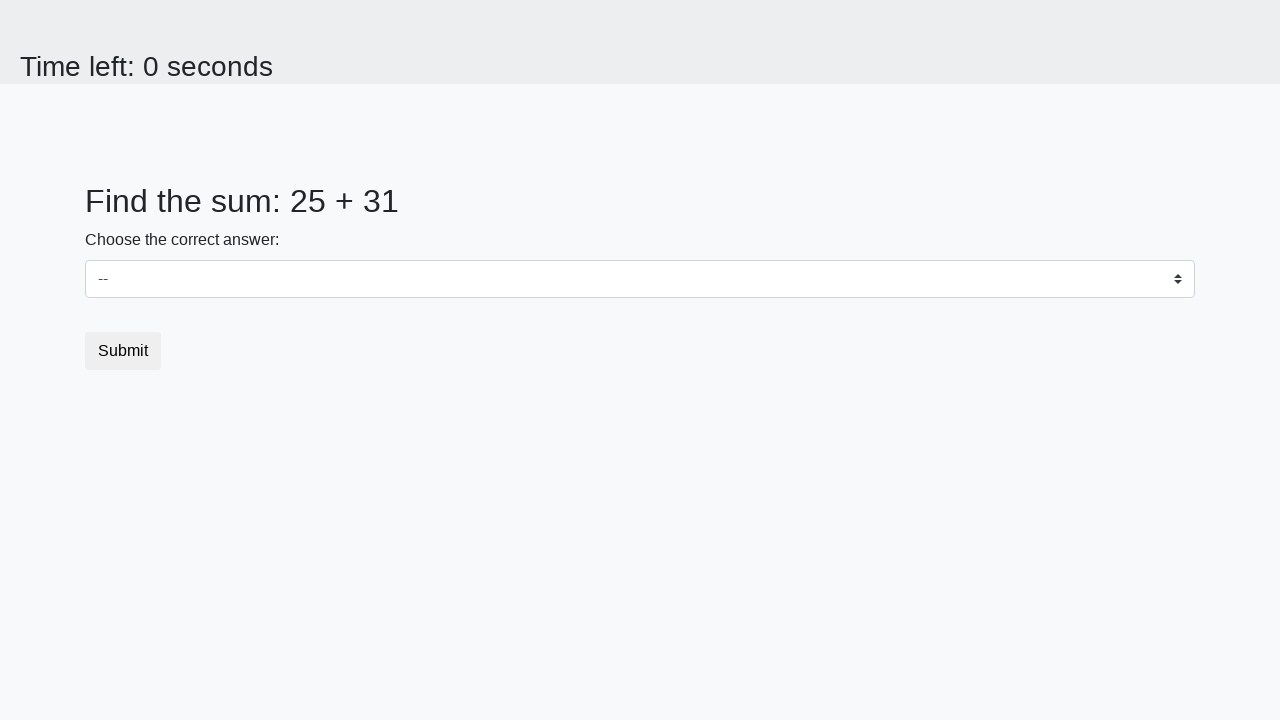

Retrieved first number from page
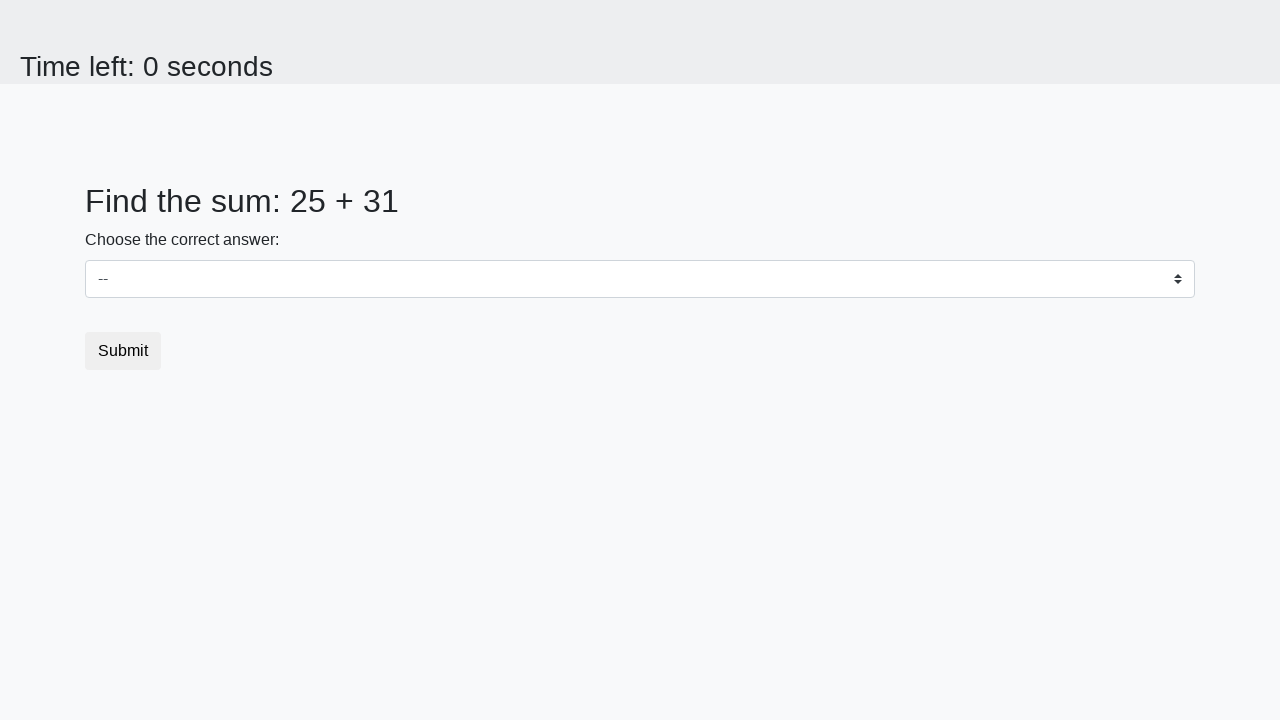

Retrieved second number from page
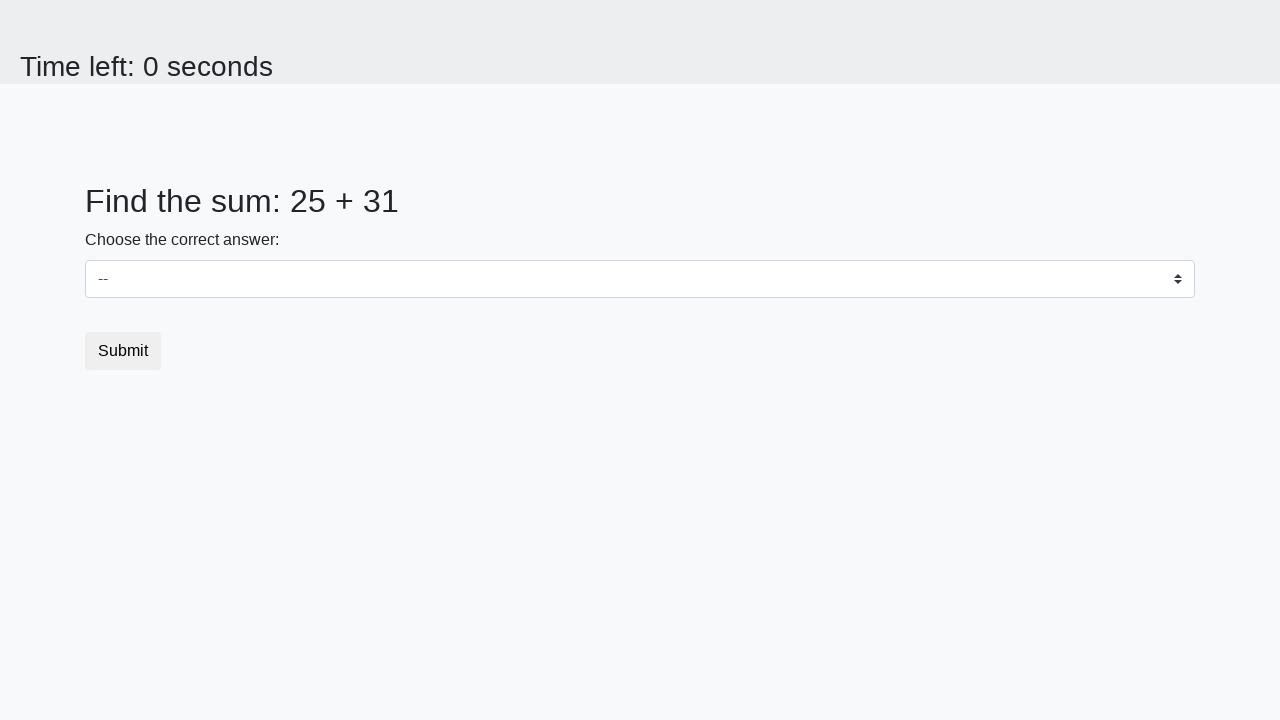

Calculated sum: 25 + 31 = 56
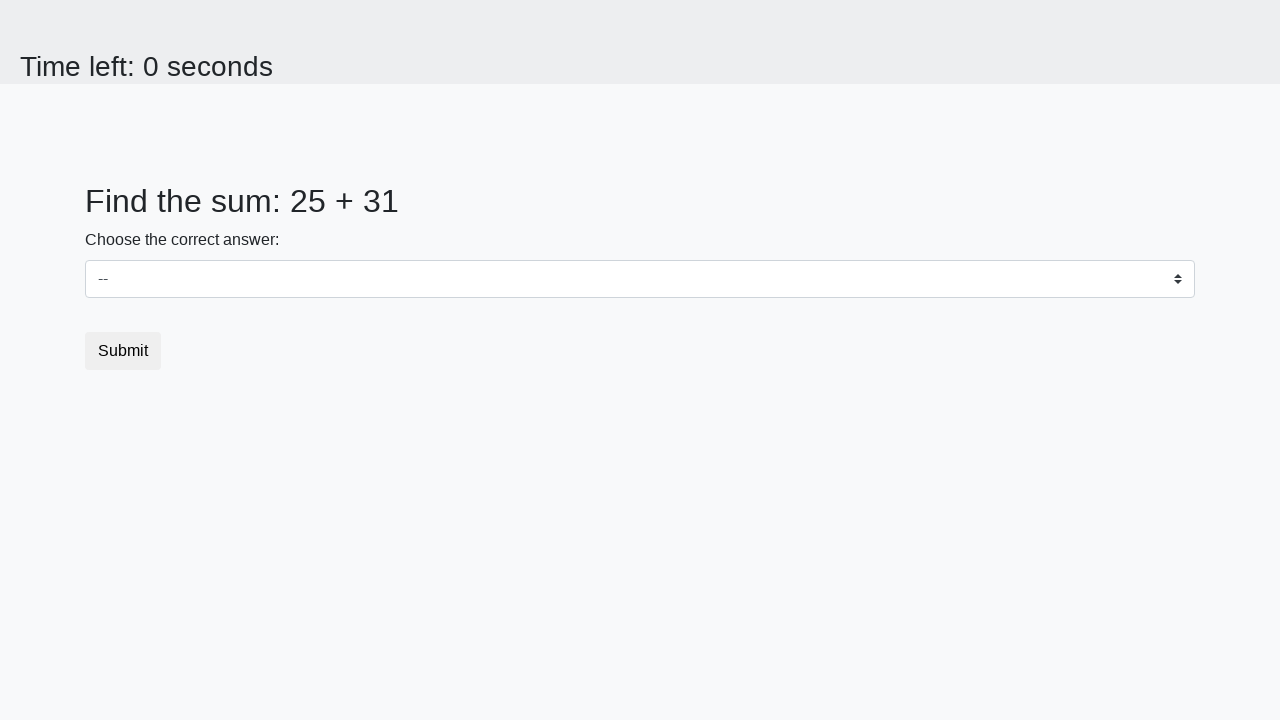

Selected sum value '56' from dropdown menu on //*[@id="dropdown"]
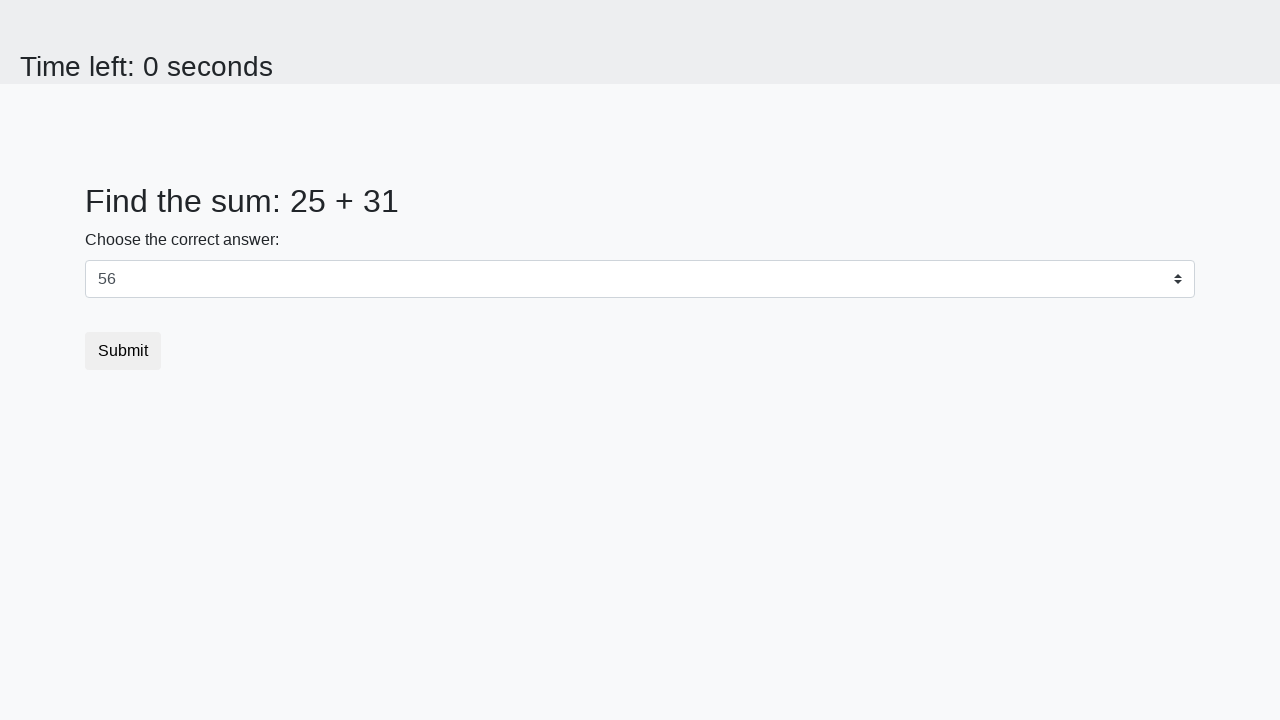

Clicked submit button at (123, 351) on xpath=/html/body/div/form/button
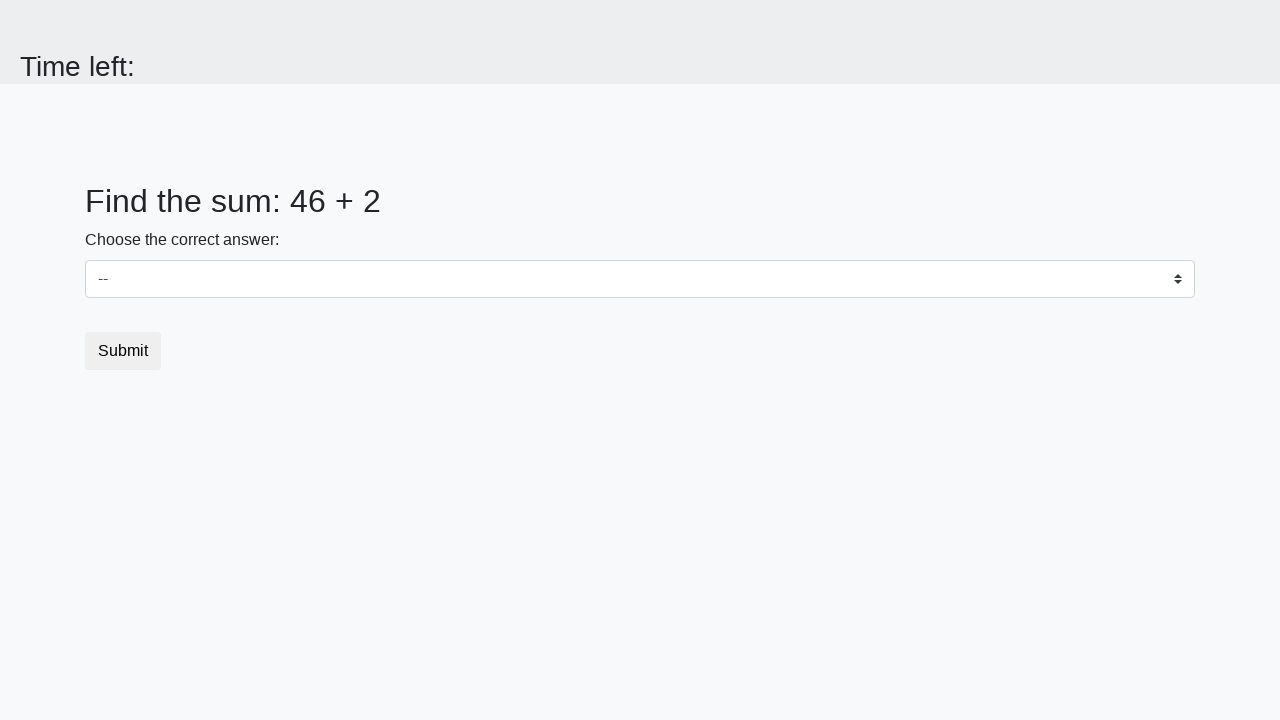

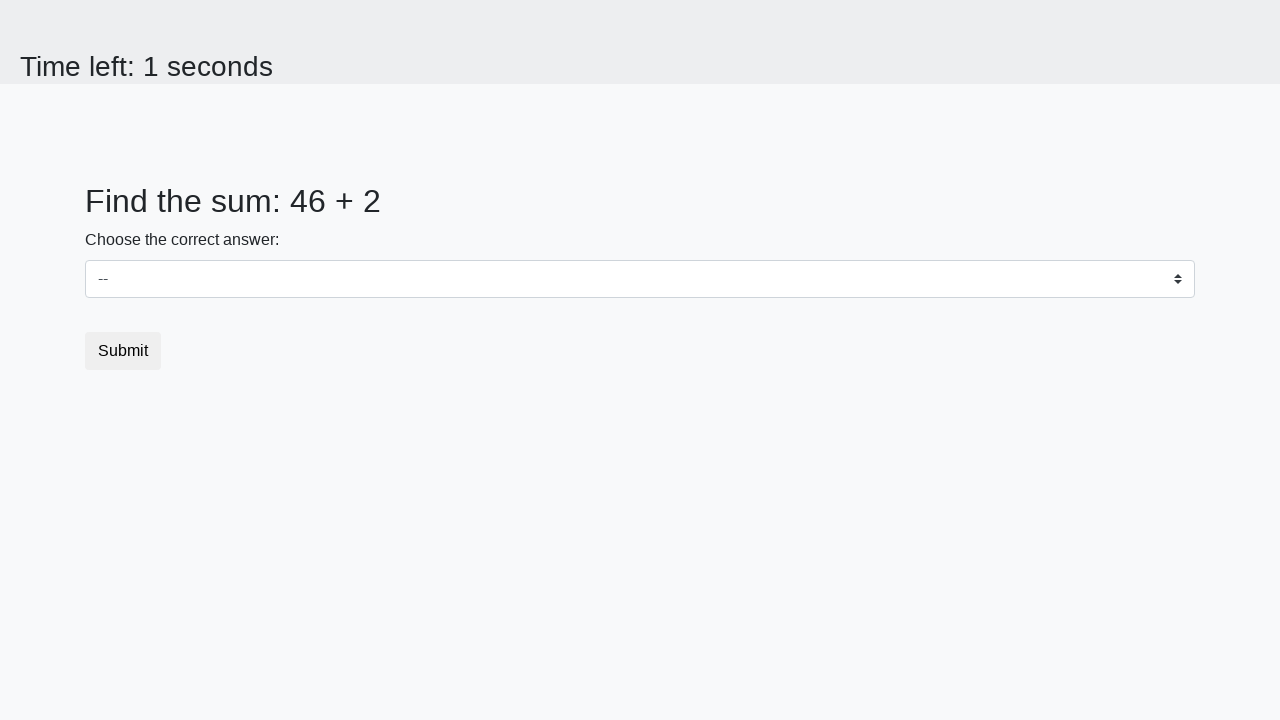